Demonstrates drag and drop functionality on jQuery UI demo page by dragging an element into a droppable target area

Starting URL: http://jqueryui.com/

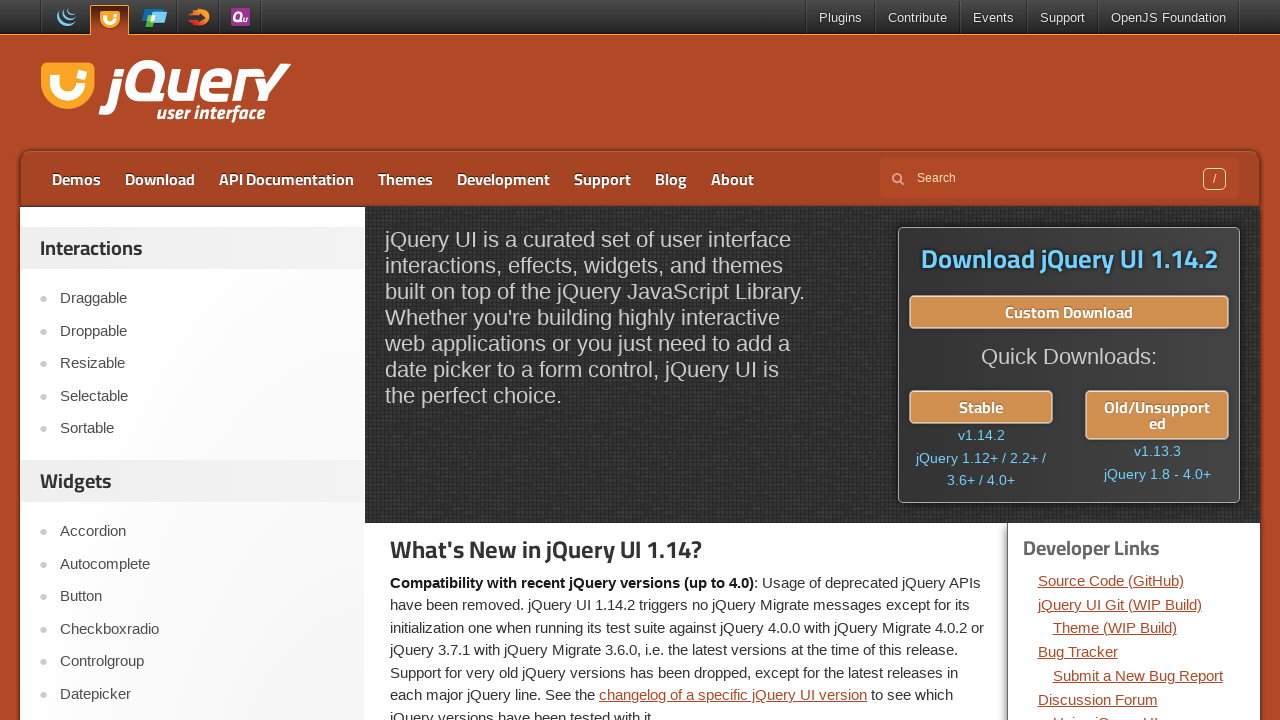

Clicked on Droppable link to navigate to the demo at (202, 331) on xpath=//a[text()='Droppable']
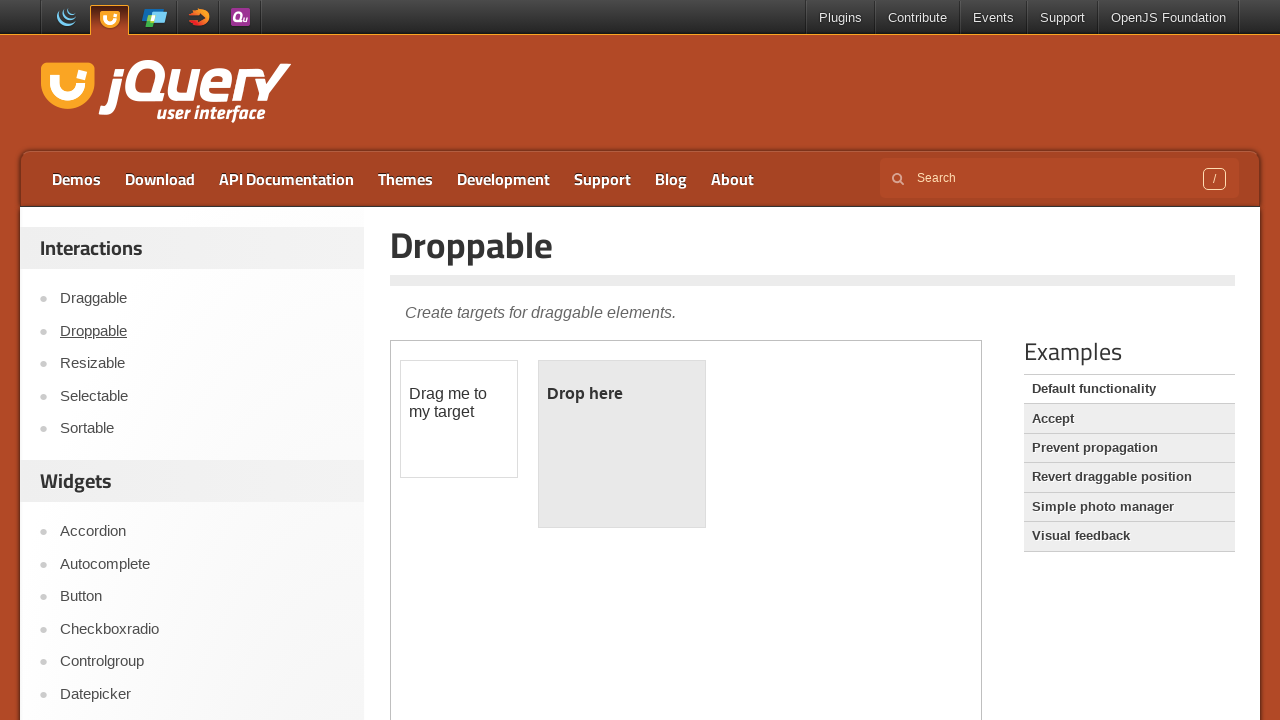

Located demo iframe
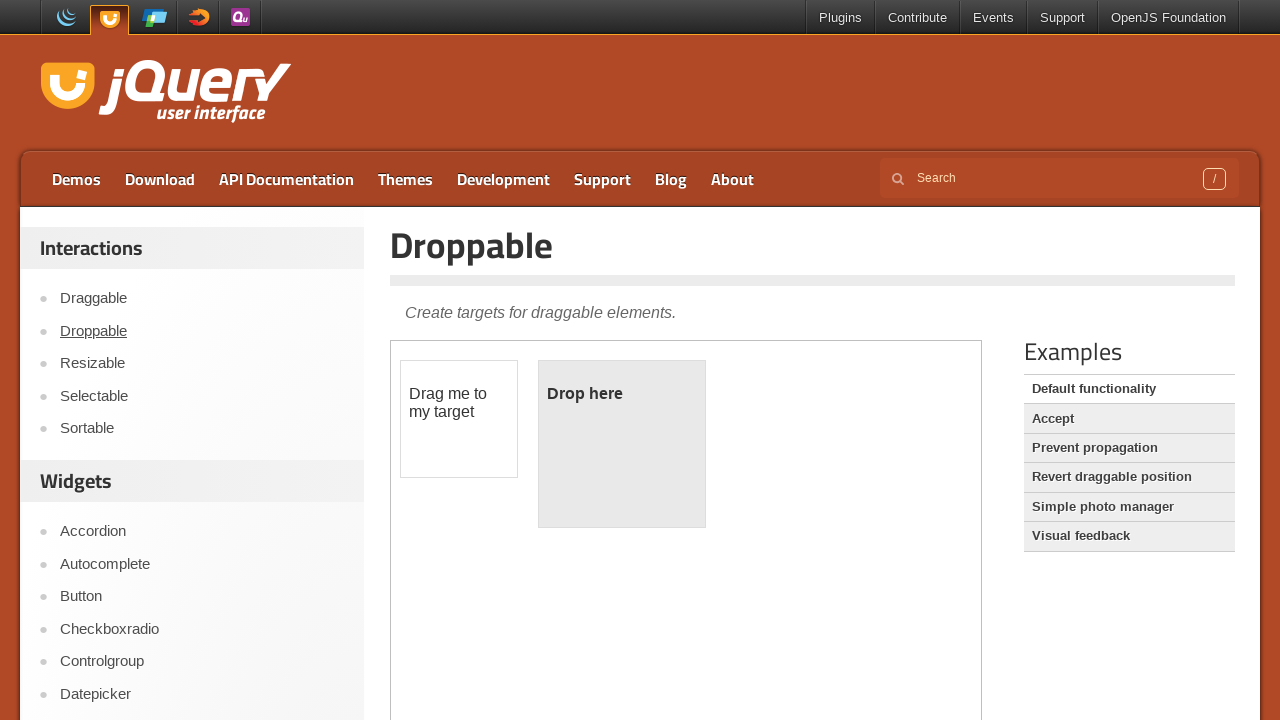

Located draggable element 'Drag me to my target'
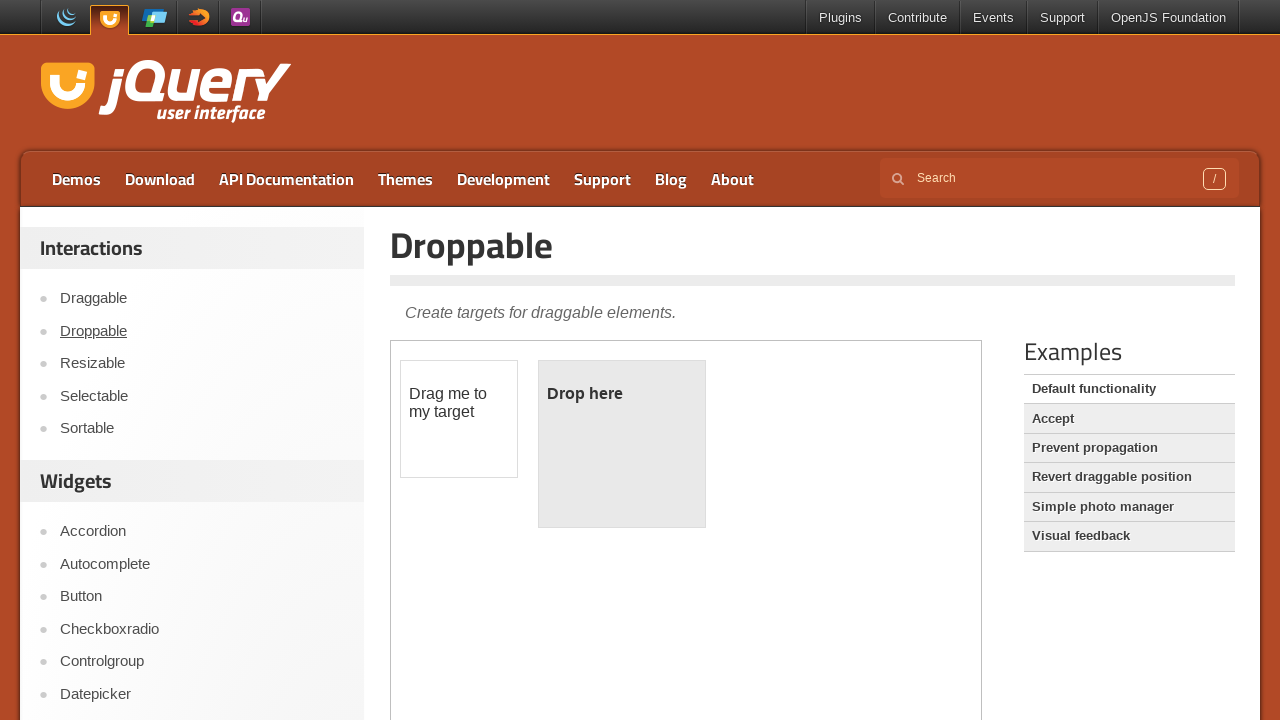

Located droppable target area
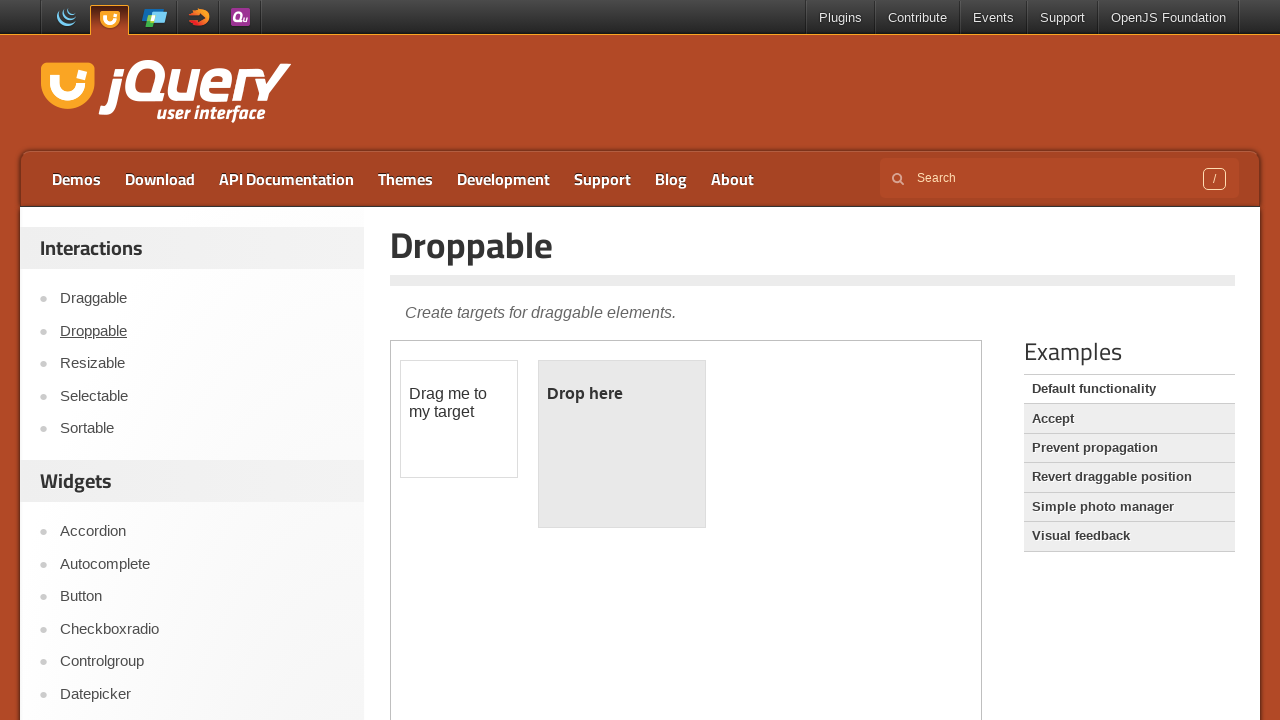

Dragged element into droppable target area at (622, 444)
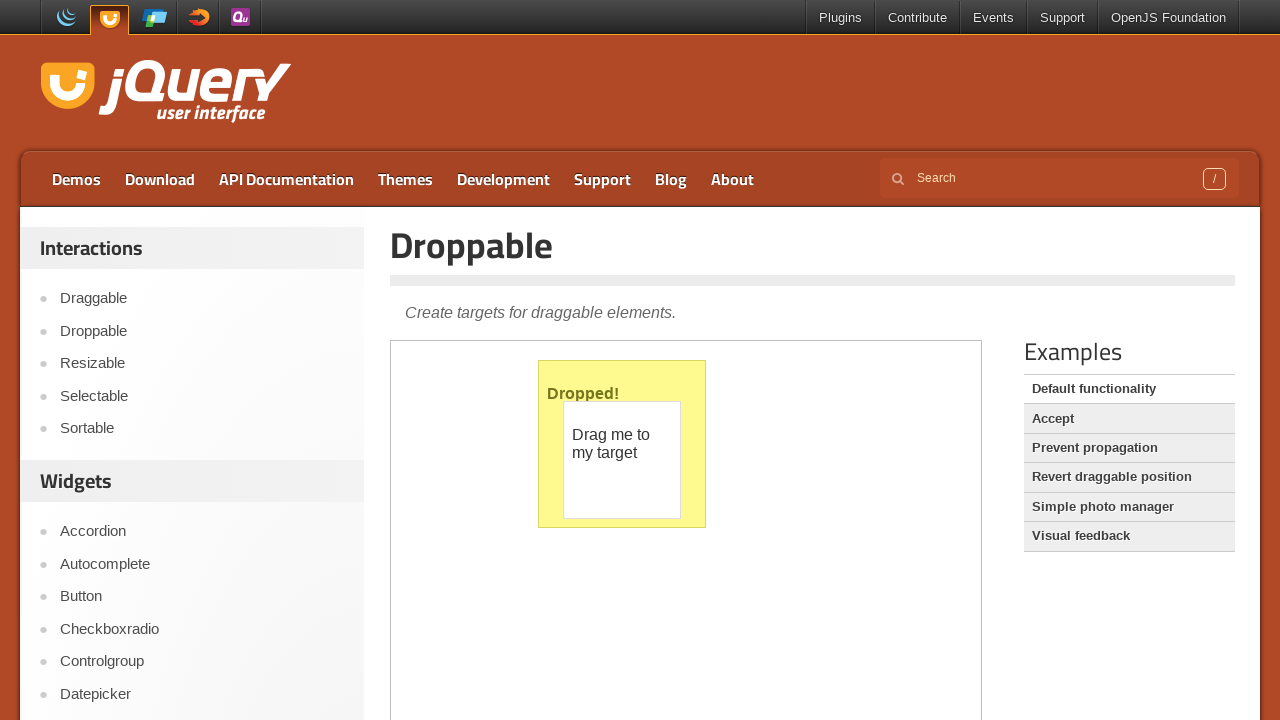

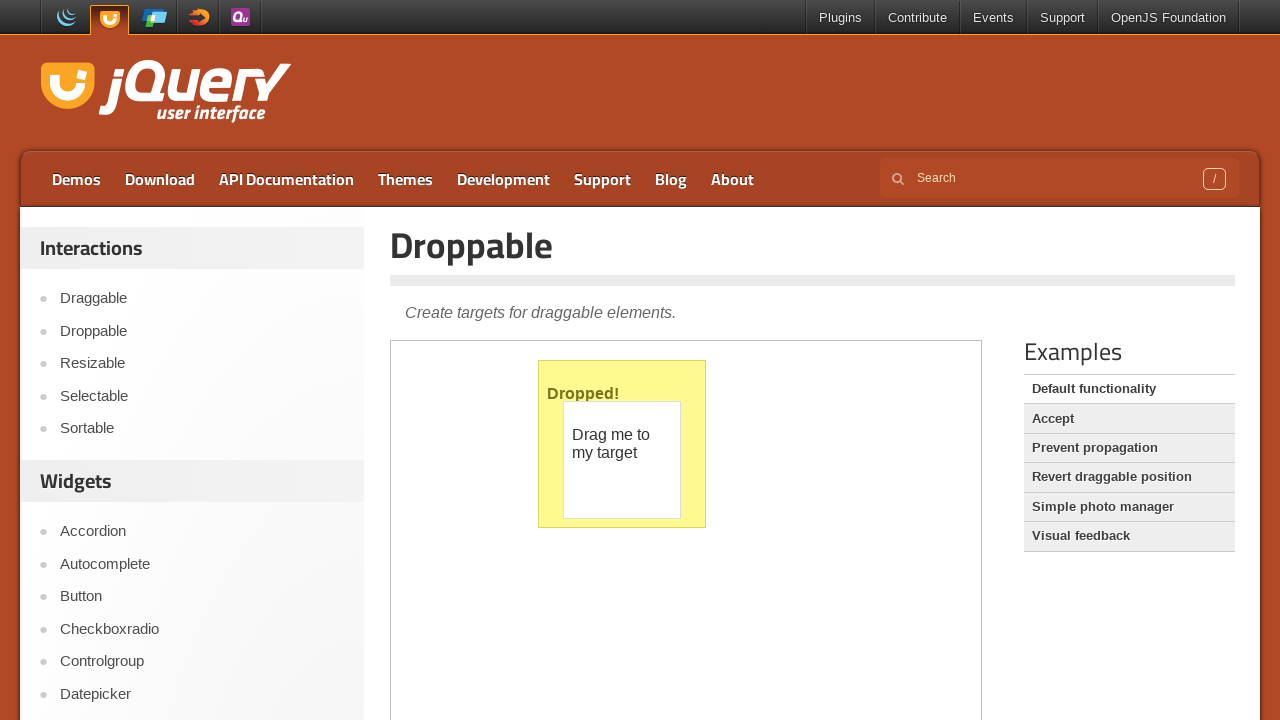